Tests scrolling functionality by scrolling down to a specific element and then scrolling back up using keyboard navigation

Starting URL: https://practice.cydeo.com/

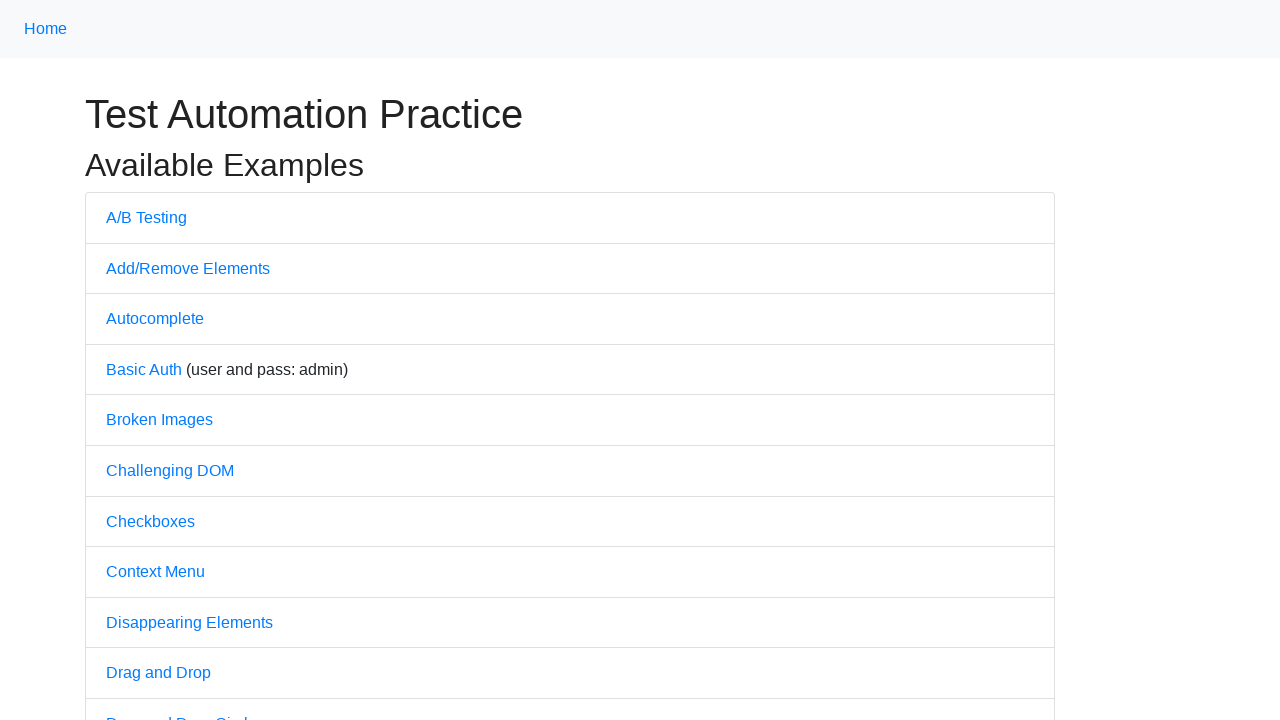

Located the 'Powered by CYDEO' link element
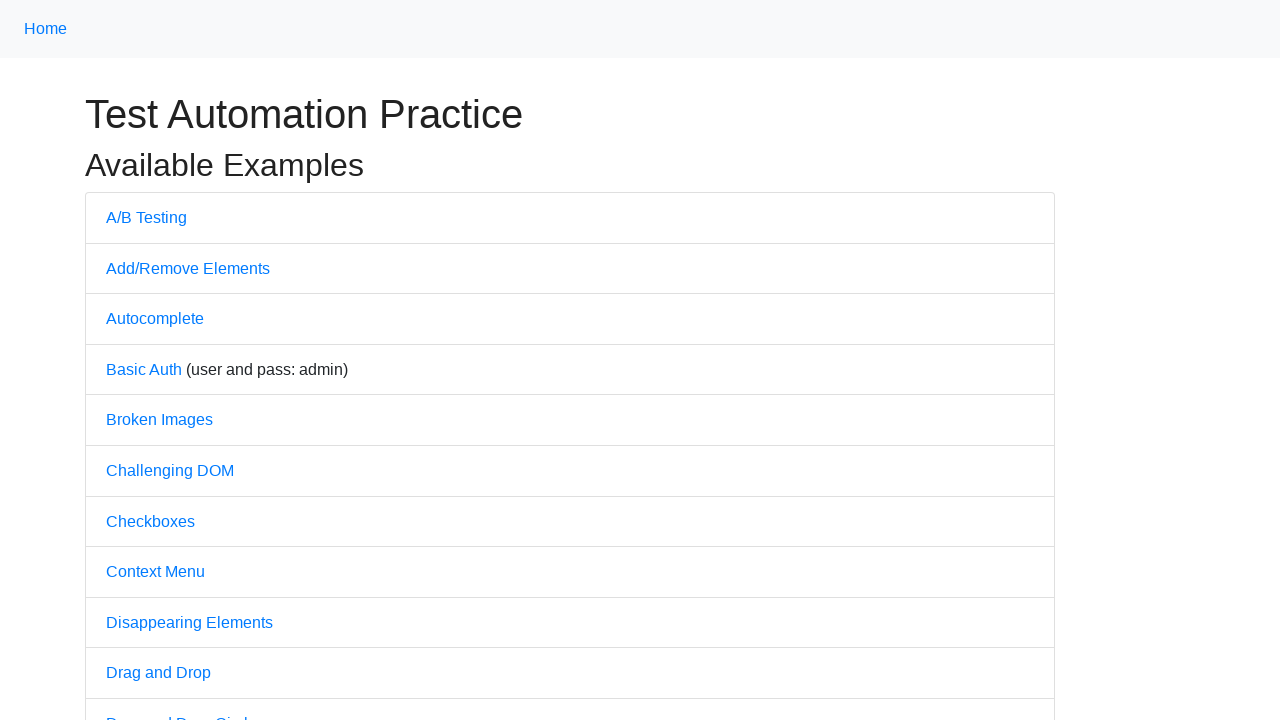

Scrolled down to the 'Powered by CYDEO' link at the bottom of the page
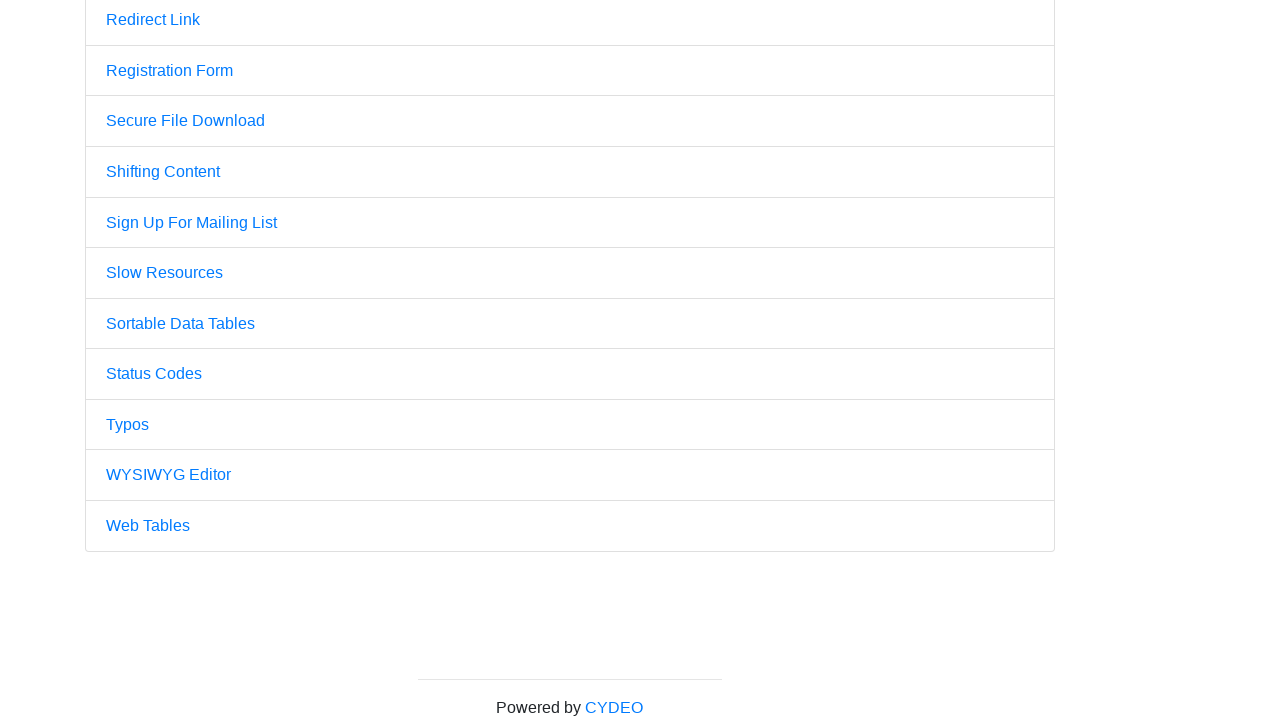

Pressed PageUp key to scroll up
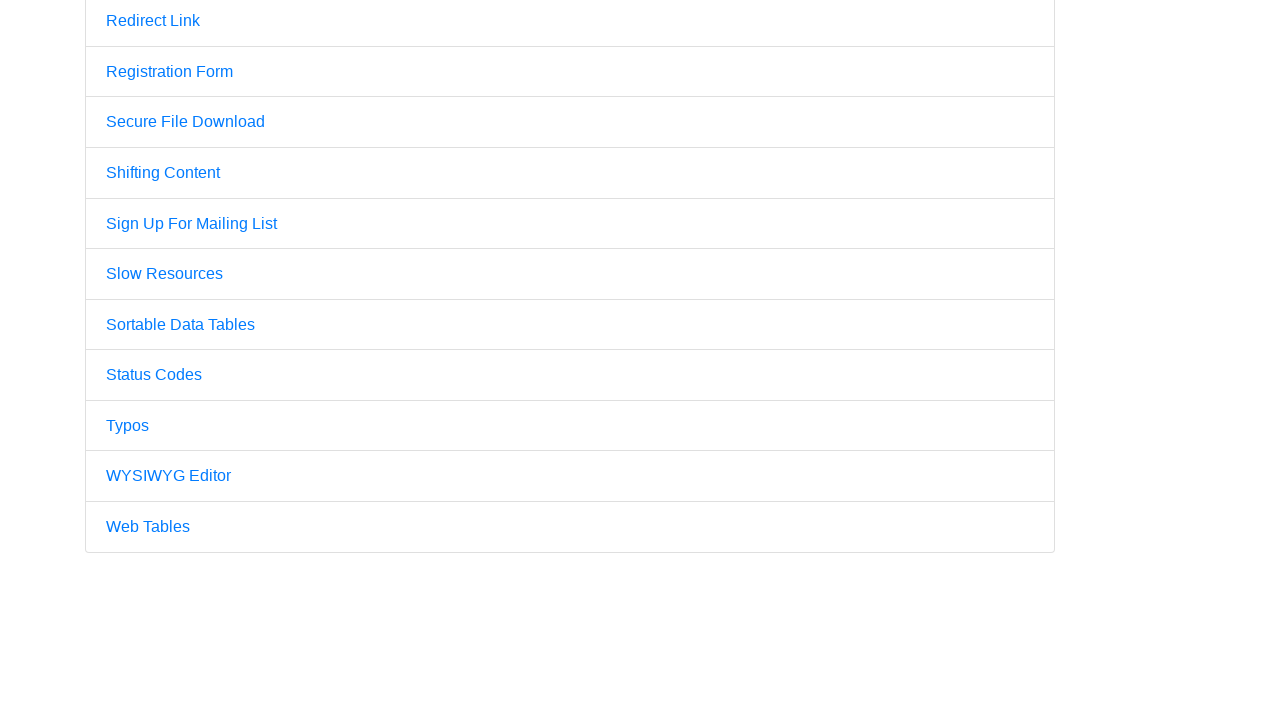

Pressed PageUp key again to scroll back to top
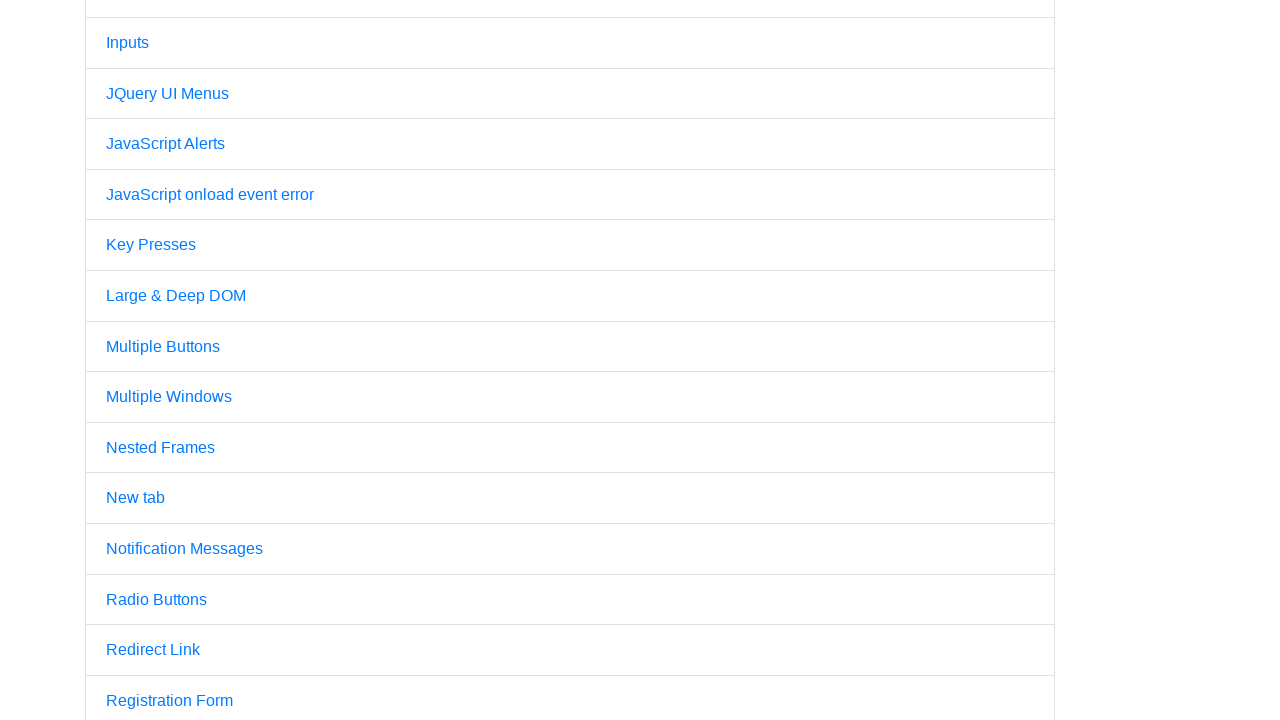

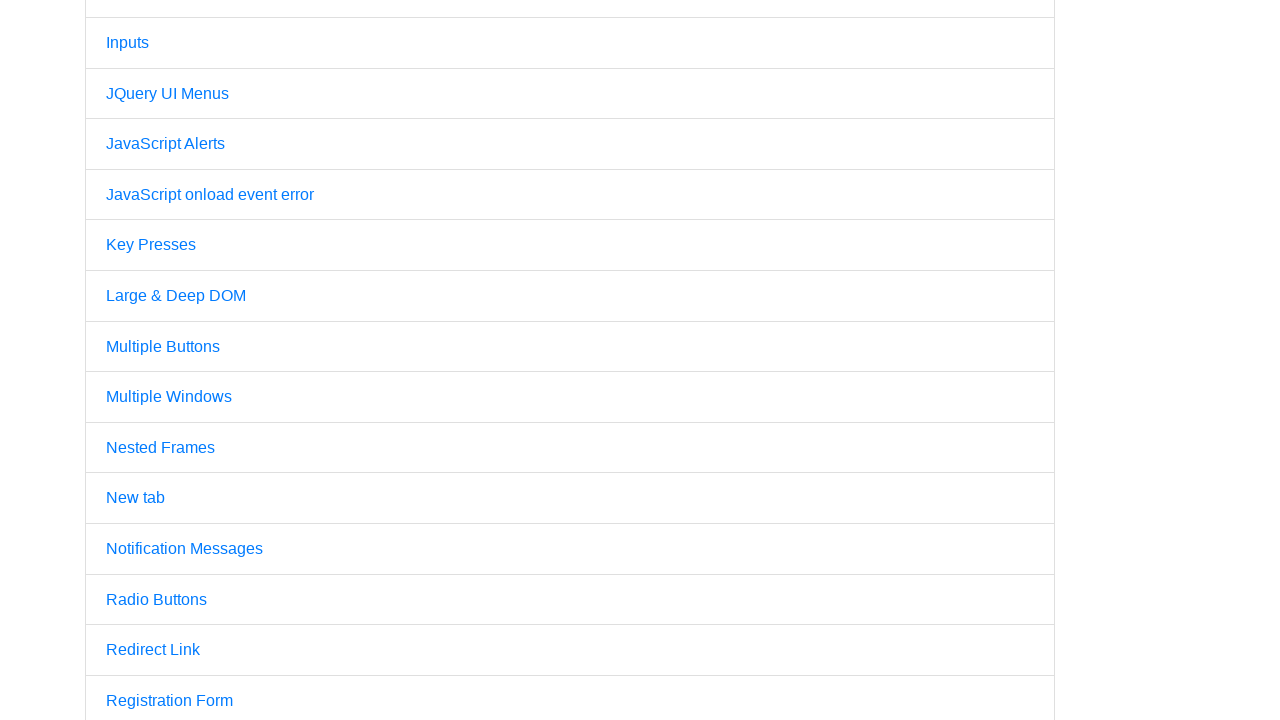